Tests that edits are saved when the edit input loses focus (blur event).

Starting URL: https://demo.playwright.dev/todomvc

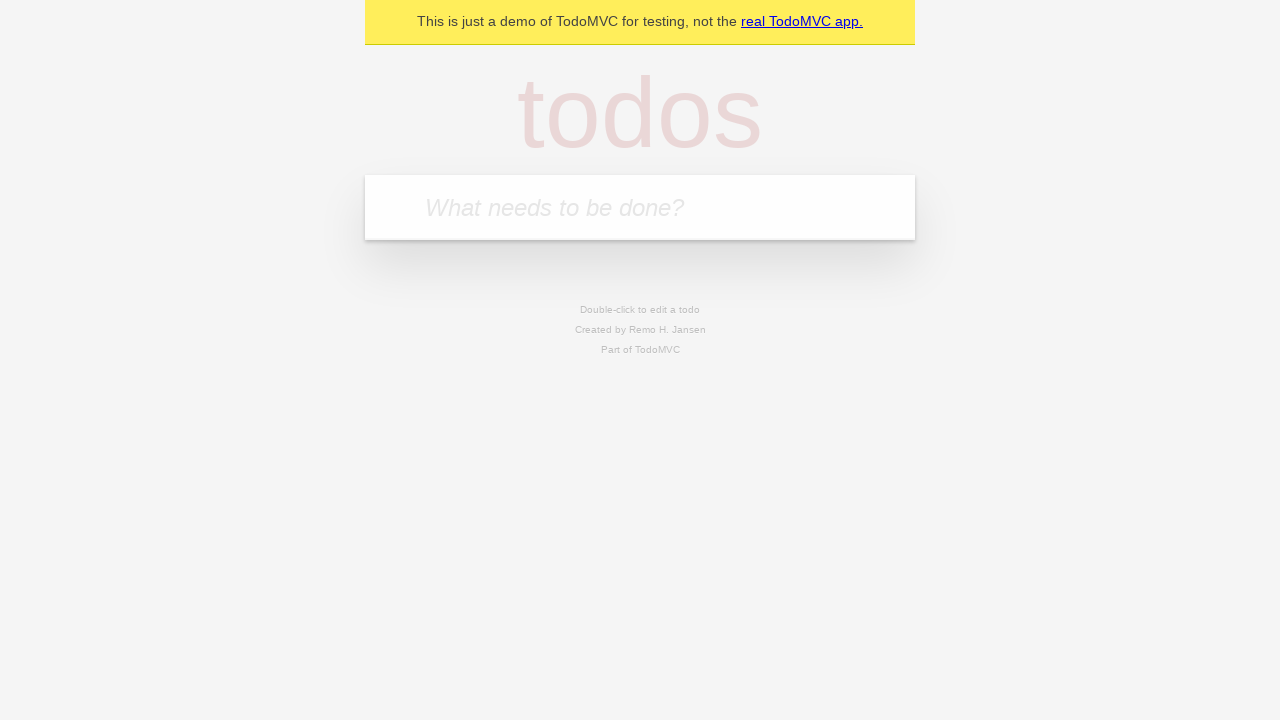

Filled first todo input with 'buy some cheese' on internal:attr=[placeholder="What needs to be done?"i]
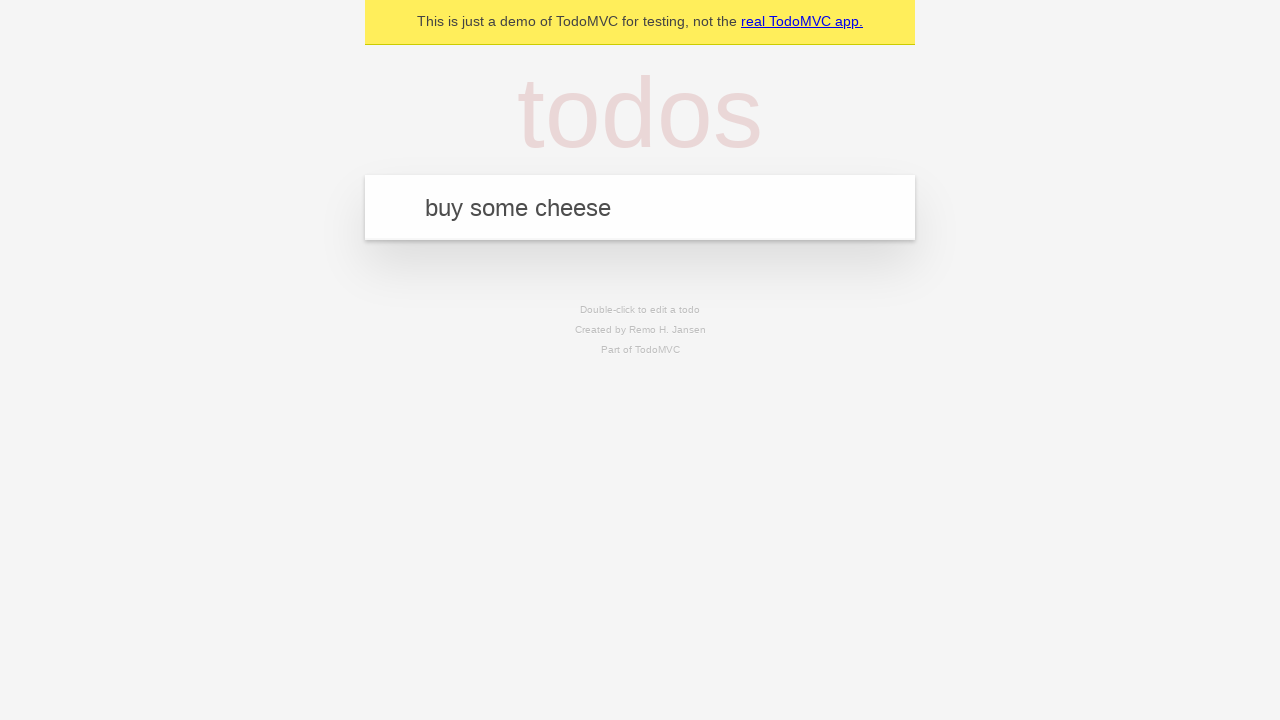

Pressed Enter to create first todo item on internal:attr=[placeholder="What needs to be done?"i]
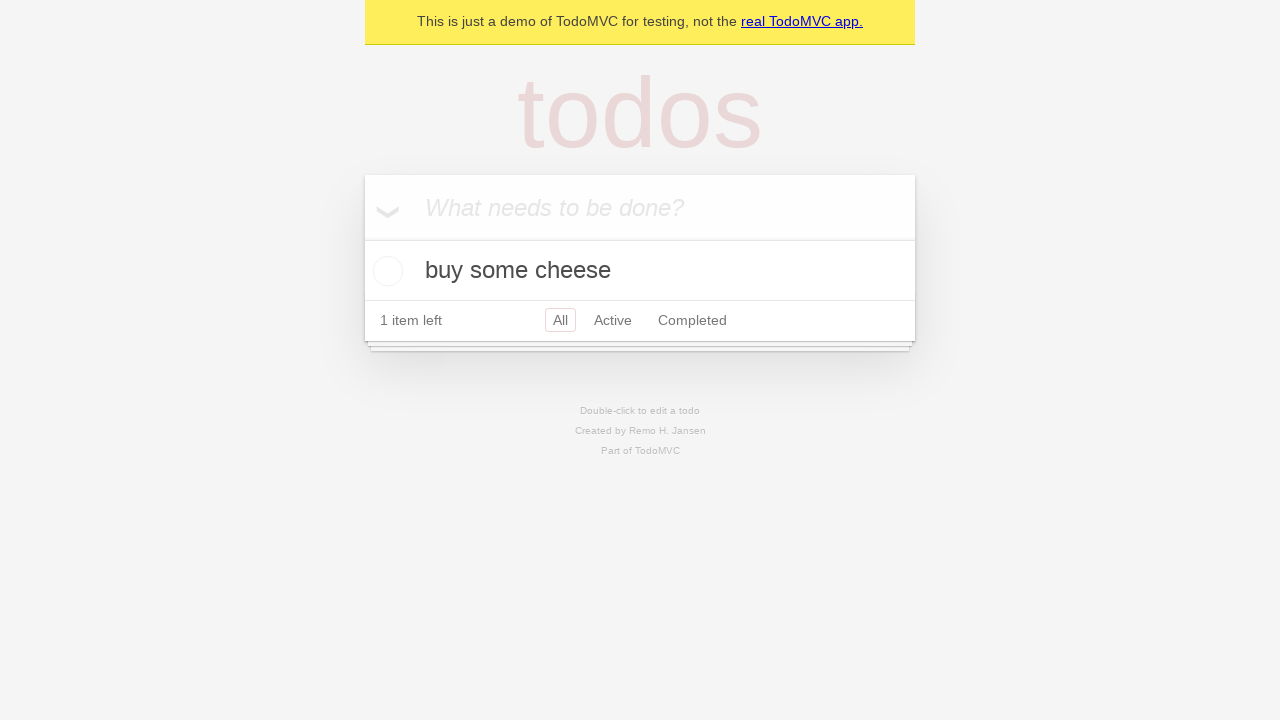

Filled second todo input with 'feed the cat' on internal:attr=[placeholder="What needs to be done?"i]
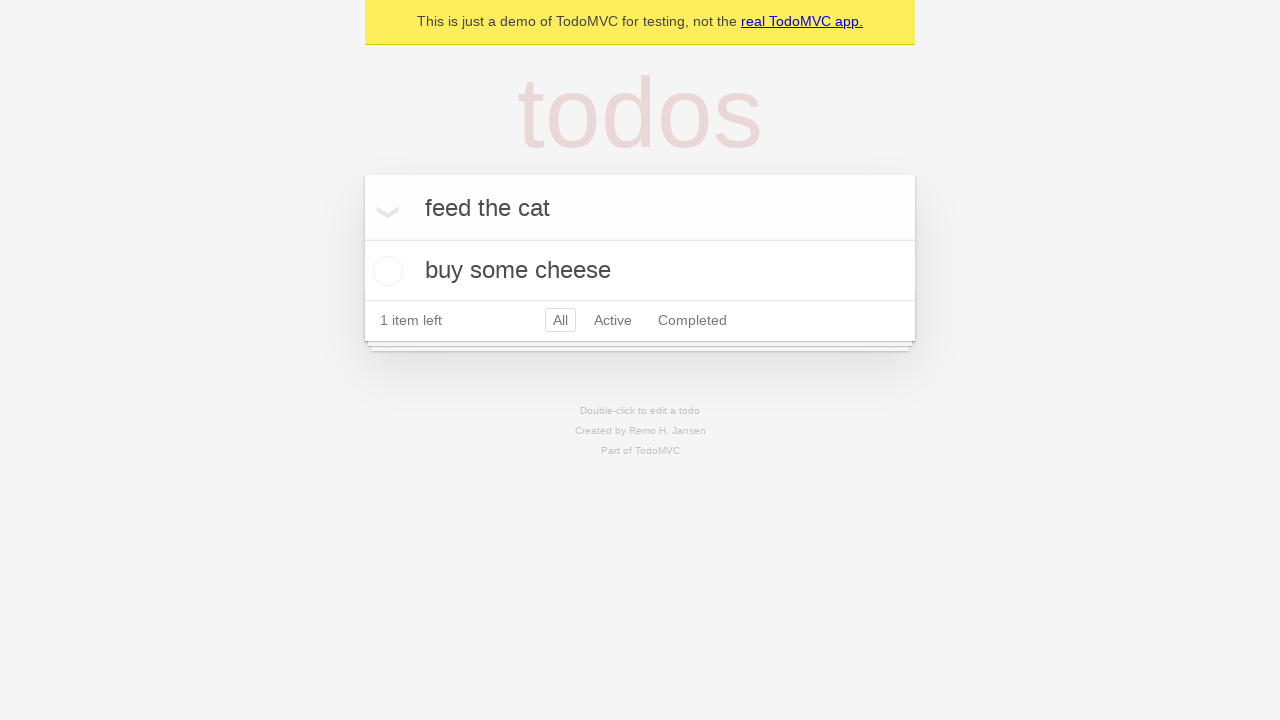

Pressed Enter to create second todo item on internal:attr=[placeholder="What needs to be done?"i]
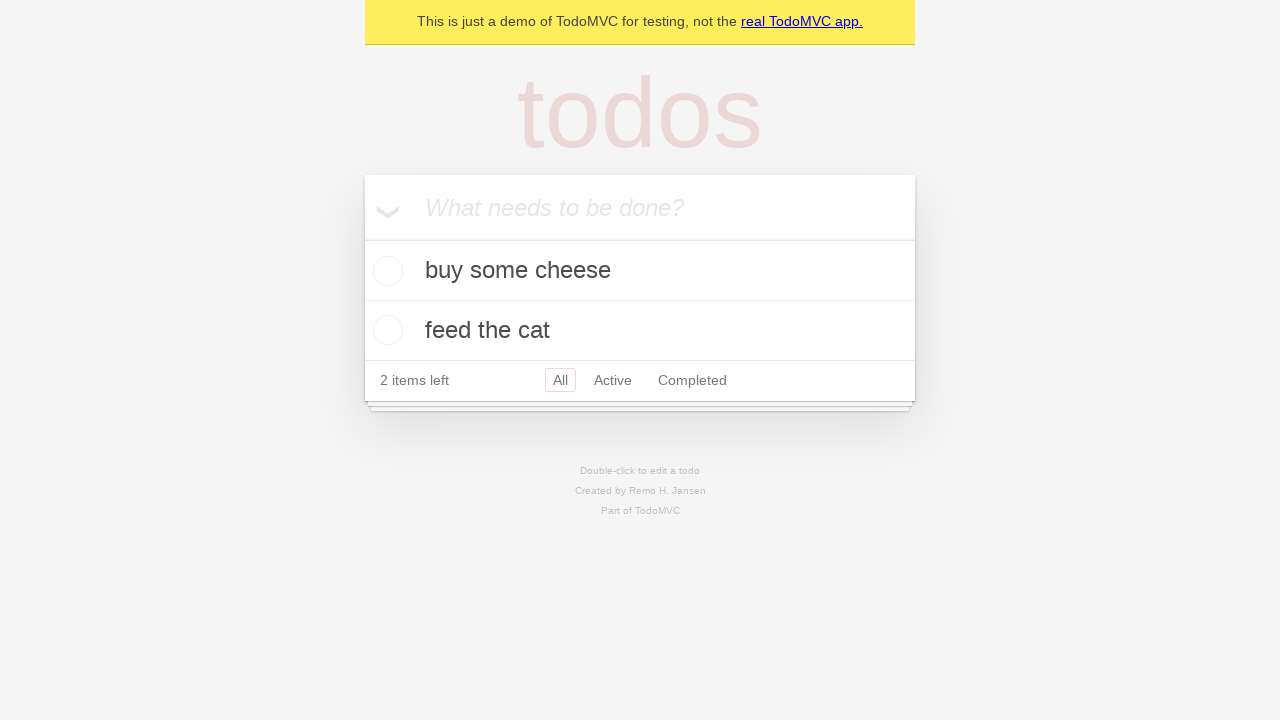

Filled third todo input with 'book a doctors appointment' on internal:attr=[placeholder="What needs to be done?"i]
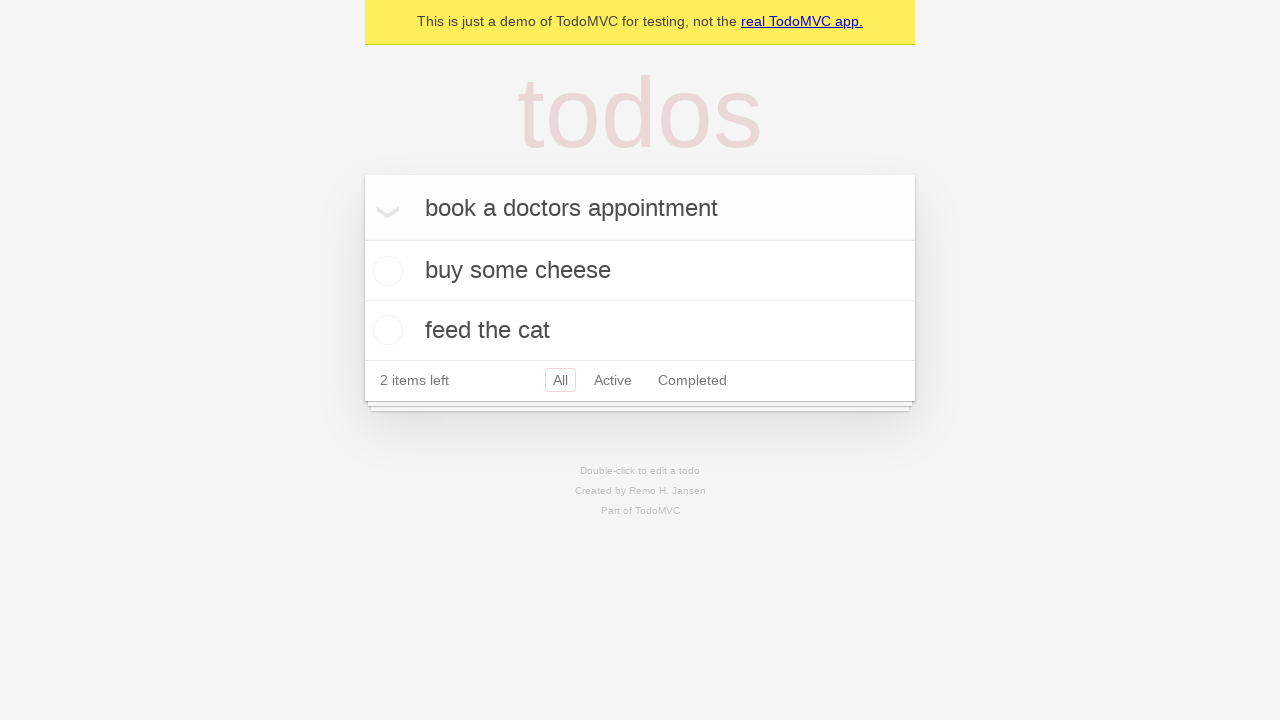

Pressed Enter to create third todo item on internal:attr=[placeholder="What needs to be done?"i]
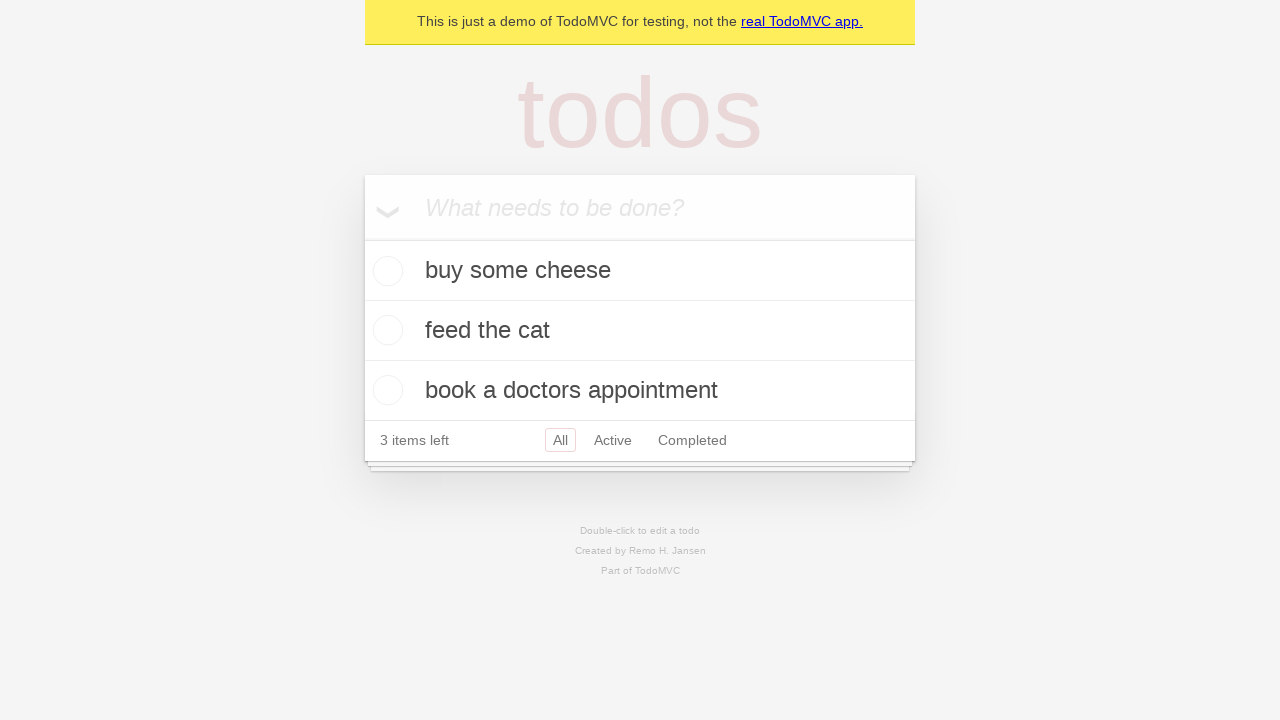

Double-clicked second todo item to enter edit mode at (640, 331) on internal:testid=[data-testid="todo-item"s] >> nth=1
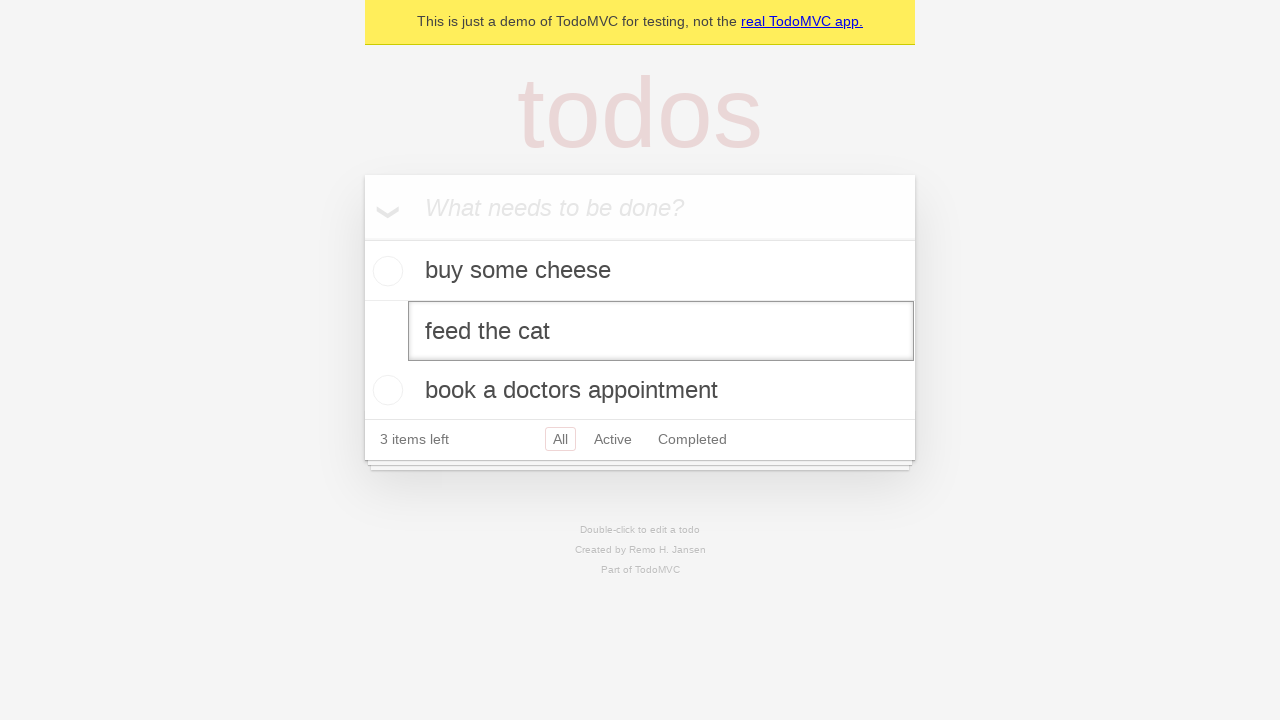

Filled edit textbox with 'buy some sausages' on internal:testid=[data-testid="todo-item"s] >> nth=1 >> internal:role=textbox[nam
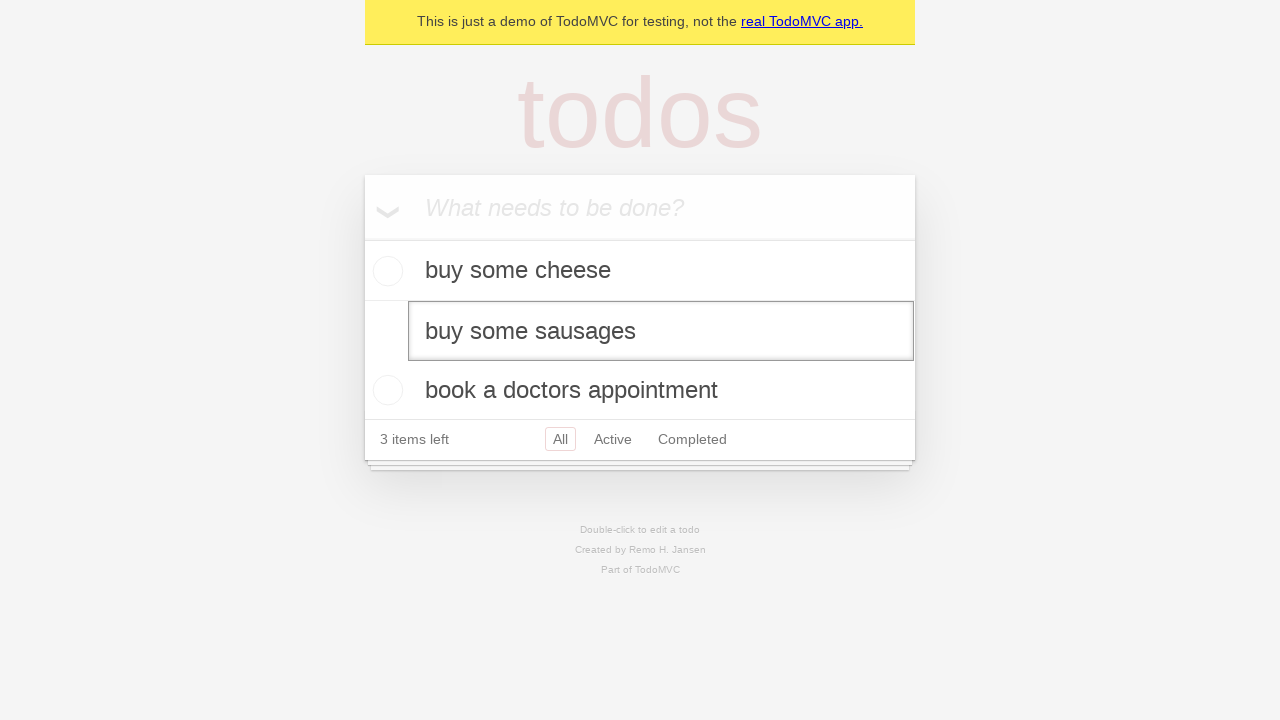

Dispatched blur event to save edits and exit edit mode
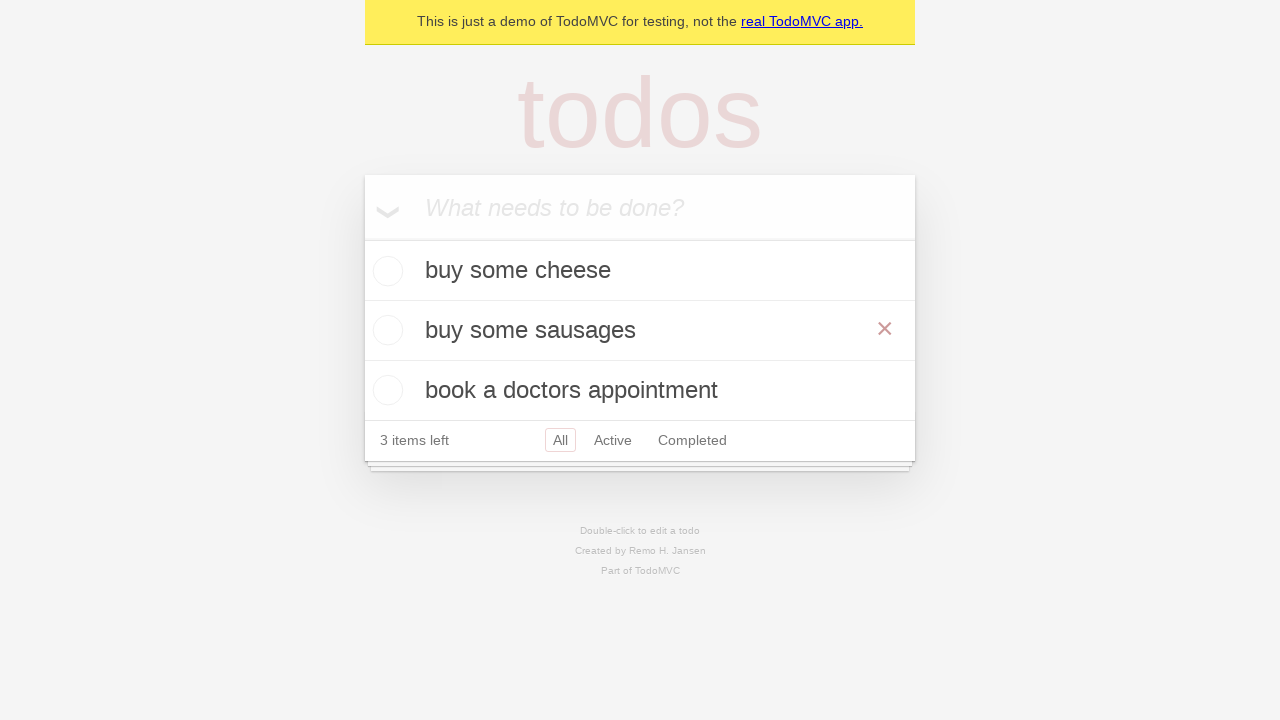

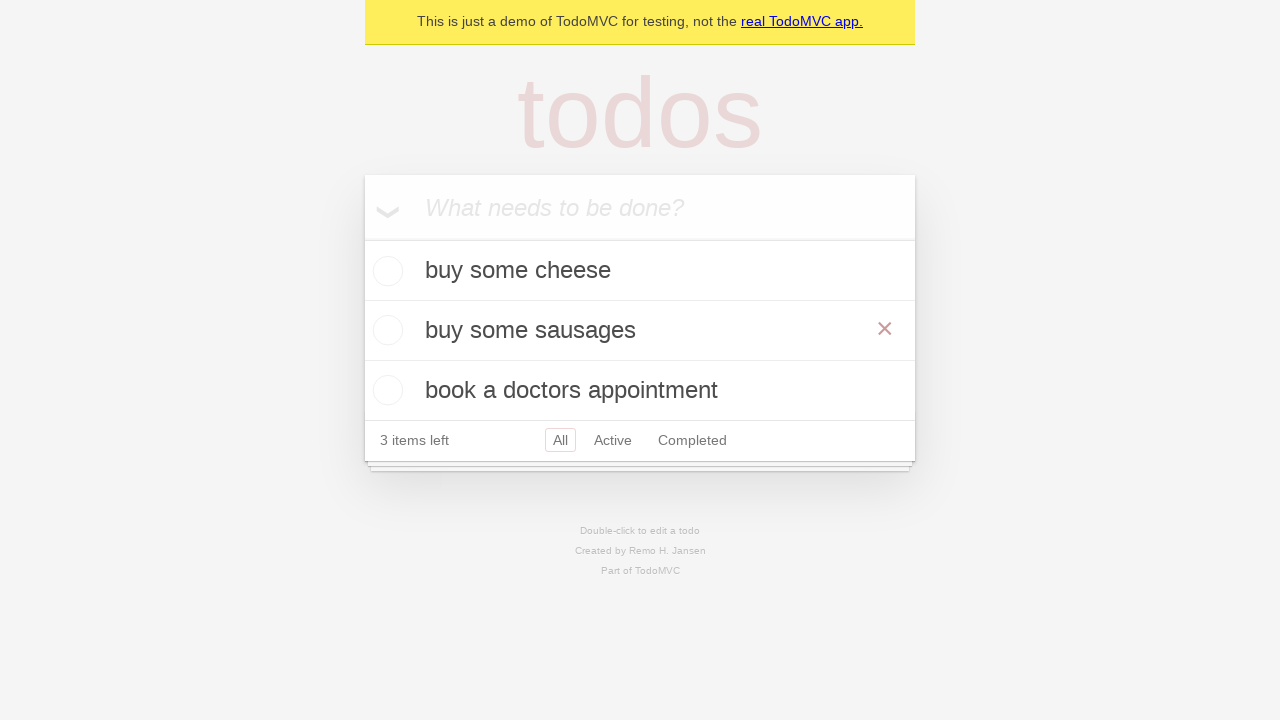